Tests interaction with form elements by clicking all radio buttons and checkboxes on the automation practice page

Starting URL: https://rahulshettyacademy.com/AutomationPractice/

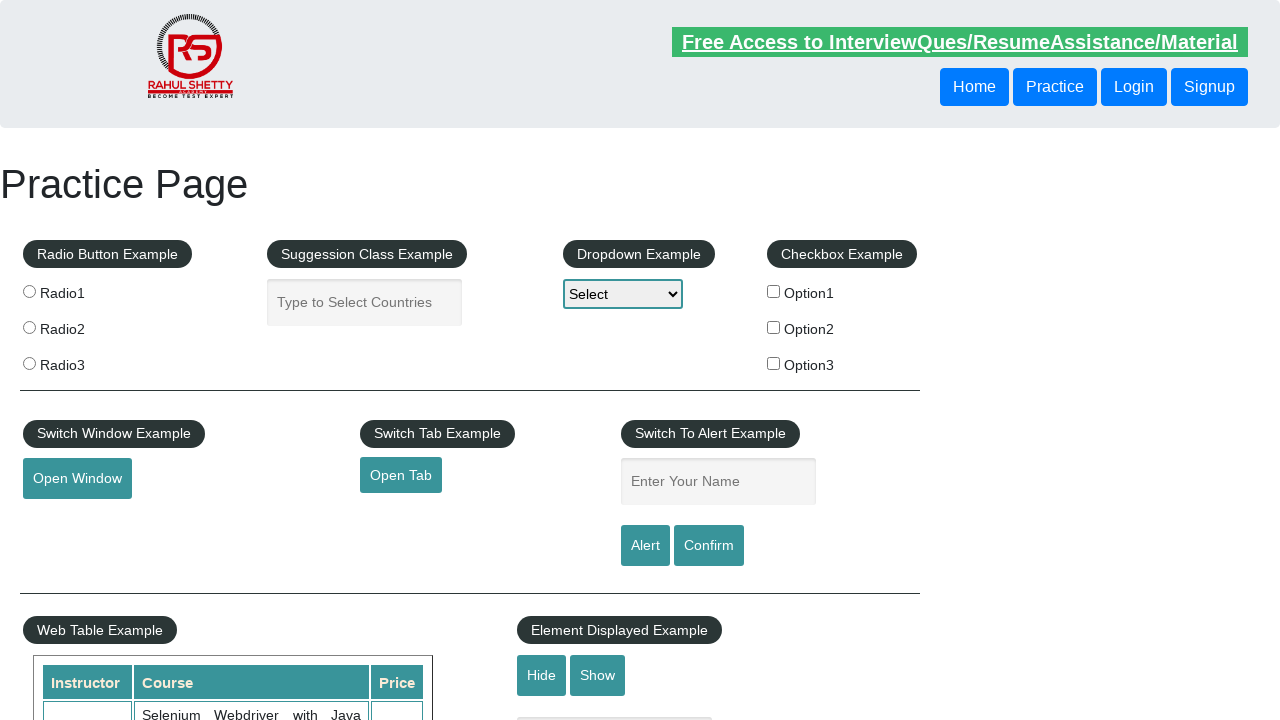

Navigated to automation practice page
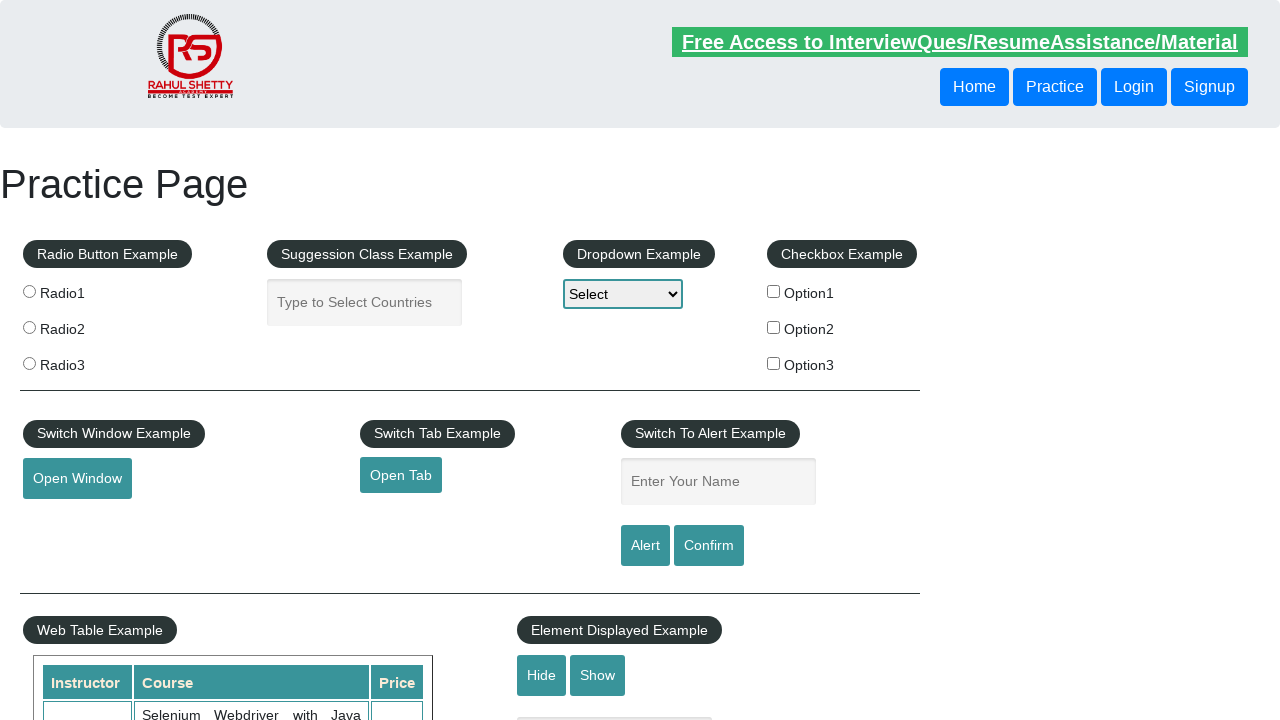

Located all radio buttons on the page
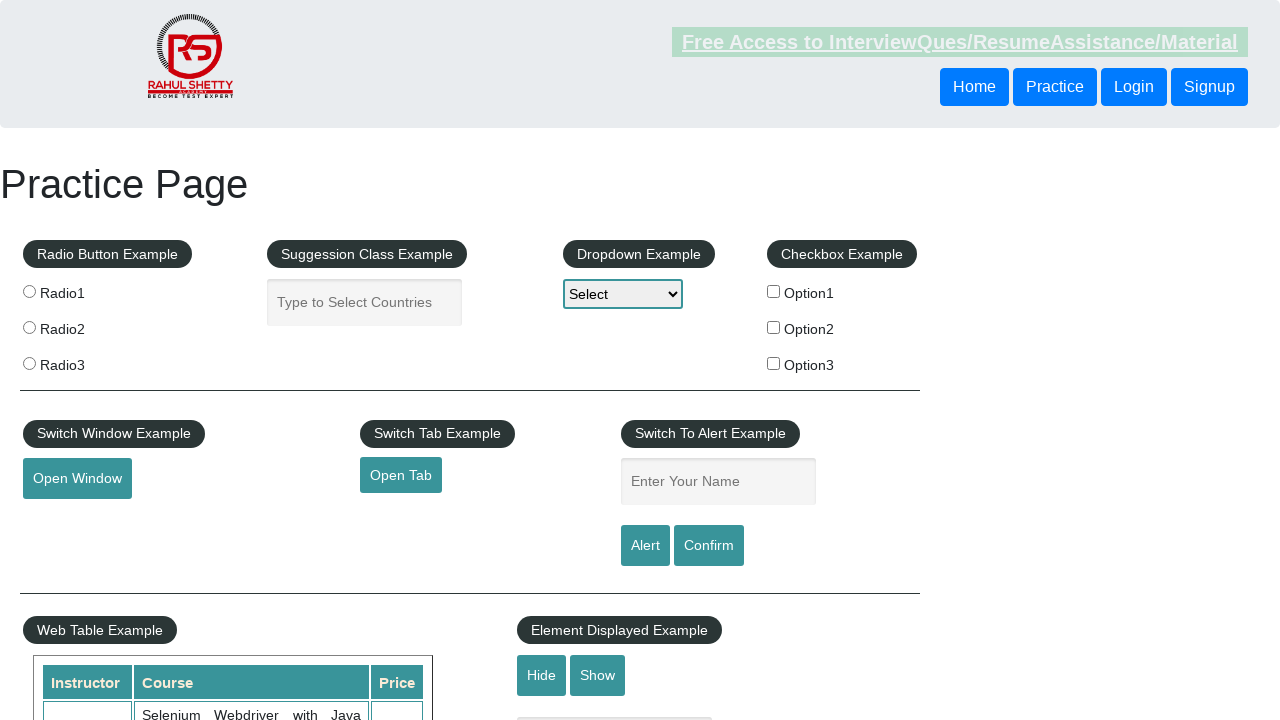

Clicked an unchecked radio button at (29, 291) on input[type='radio'] >> nth=0
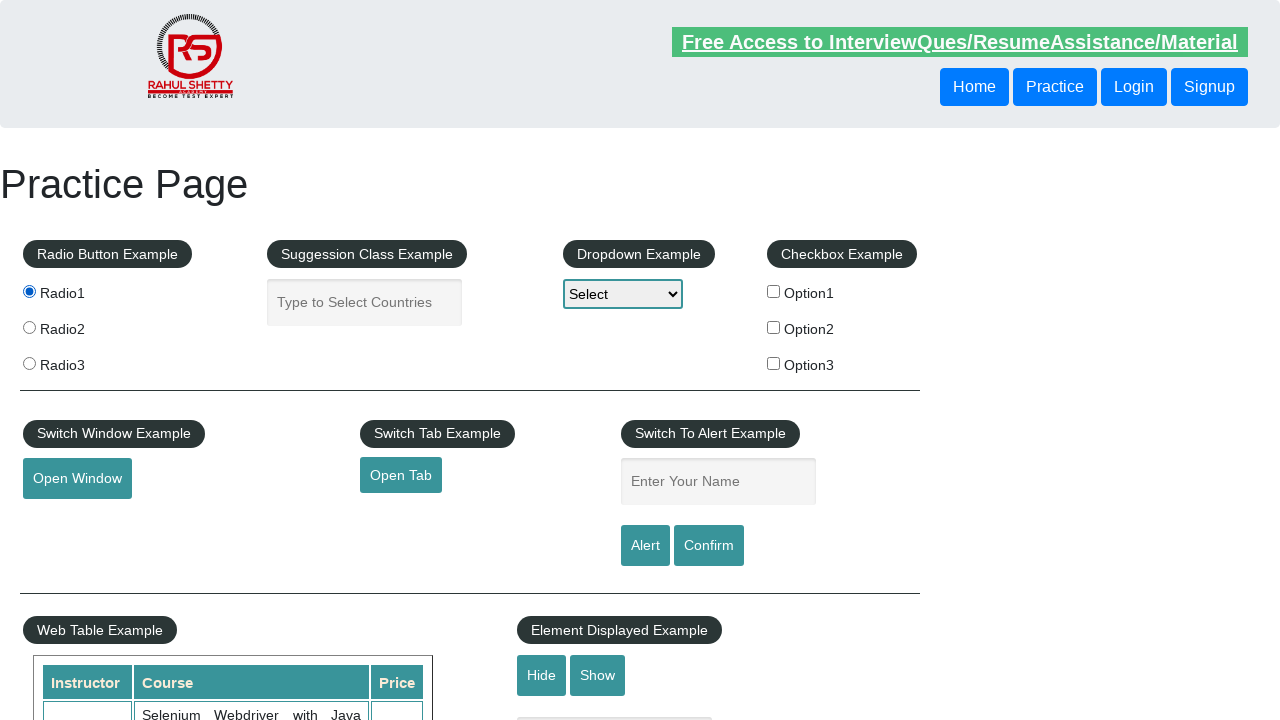

Clicked an unchecked radio button at (29, 327) on input[type='radio'] >> nth=1
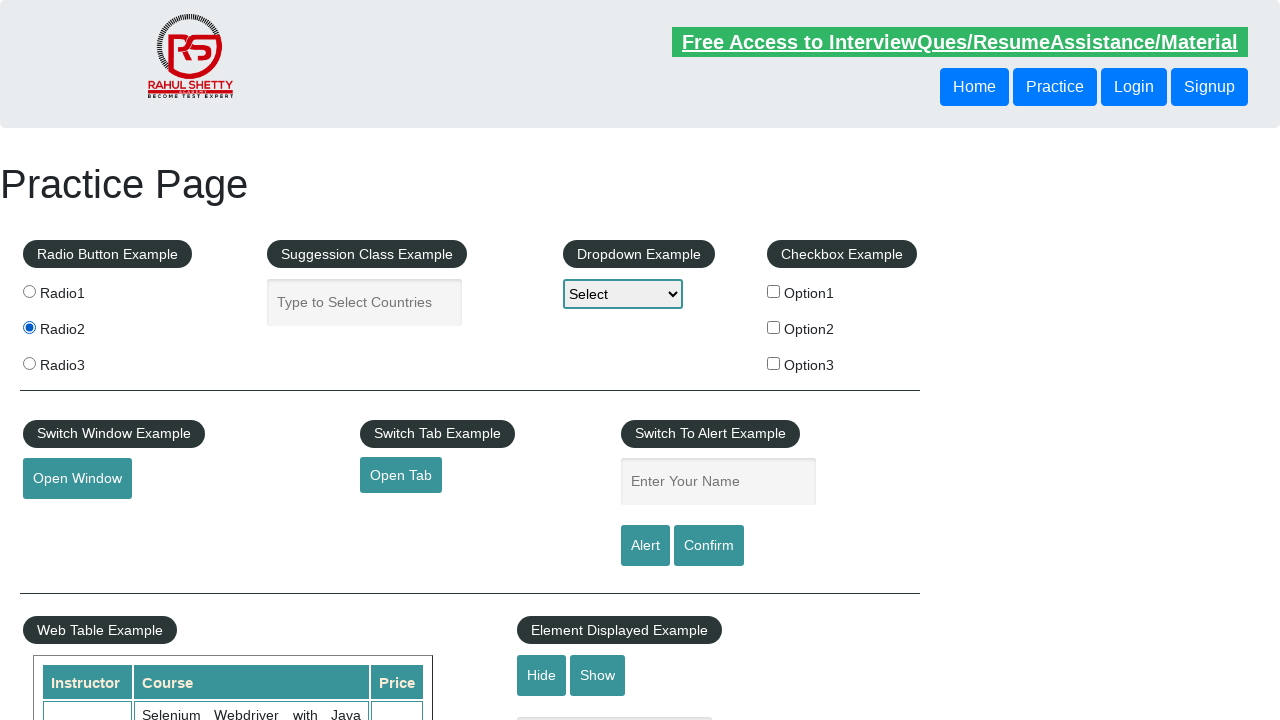

Clicked an unchecked radio button at (29, 363) on input[type='radio'] >> nth=2
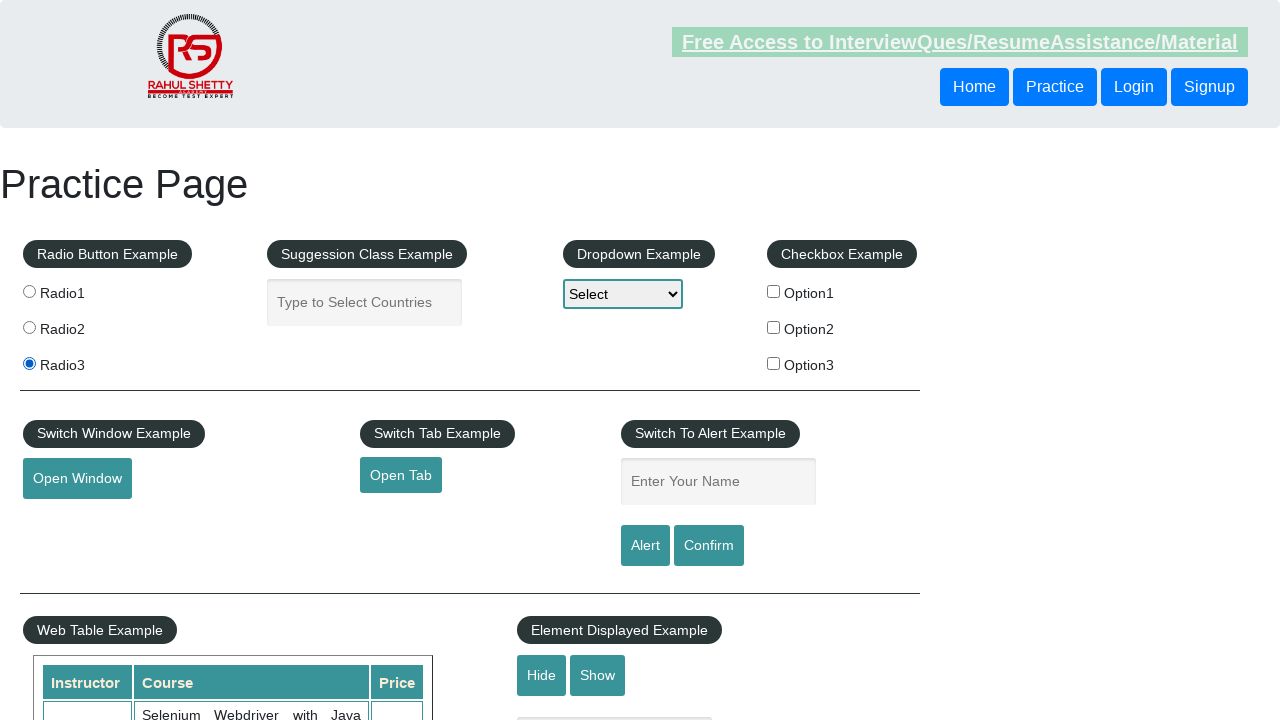

Located all checkboxes on the page
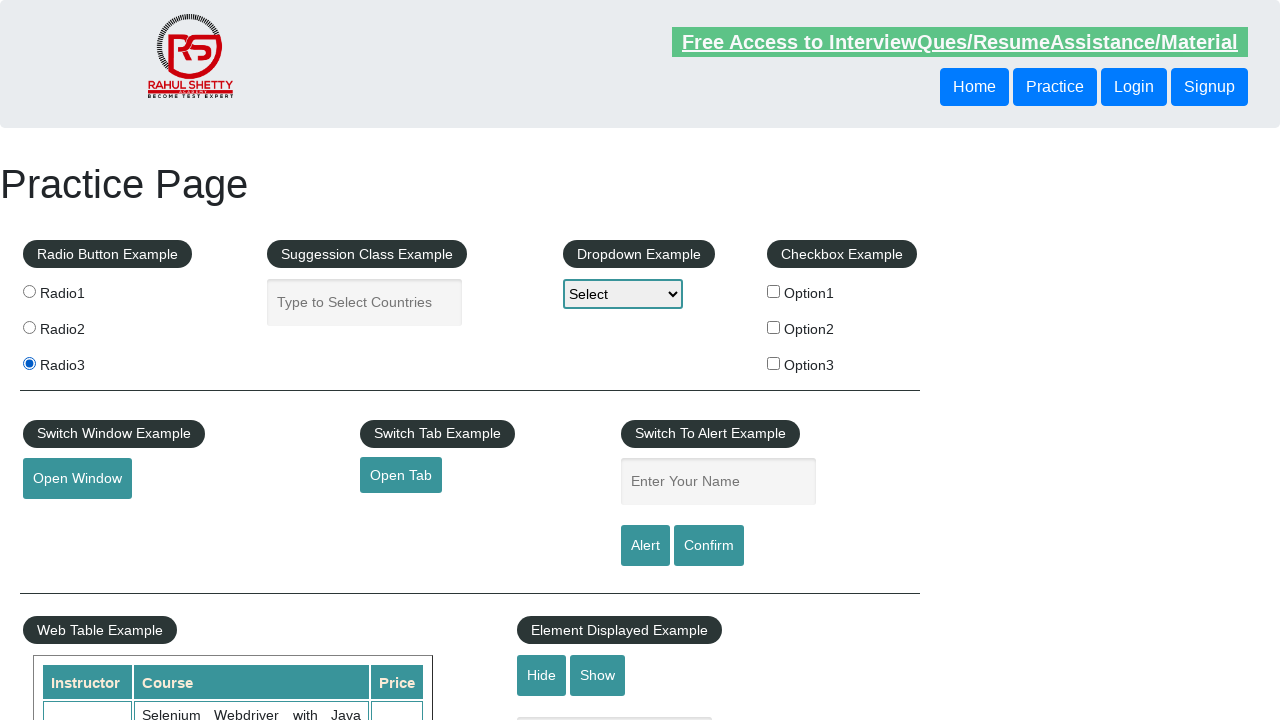

Clicked an unchecked checkbox at (774, 291) on input[type='checkbox'] >> nth=0
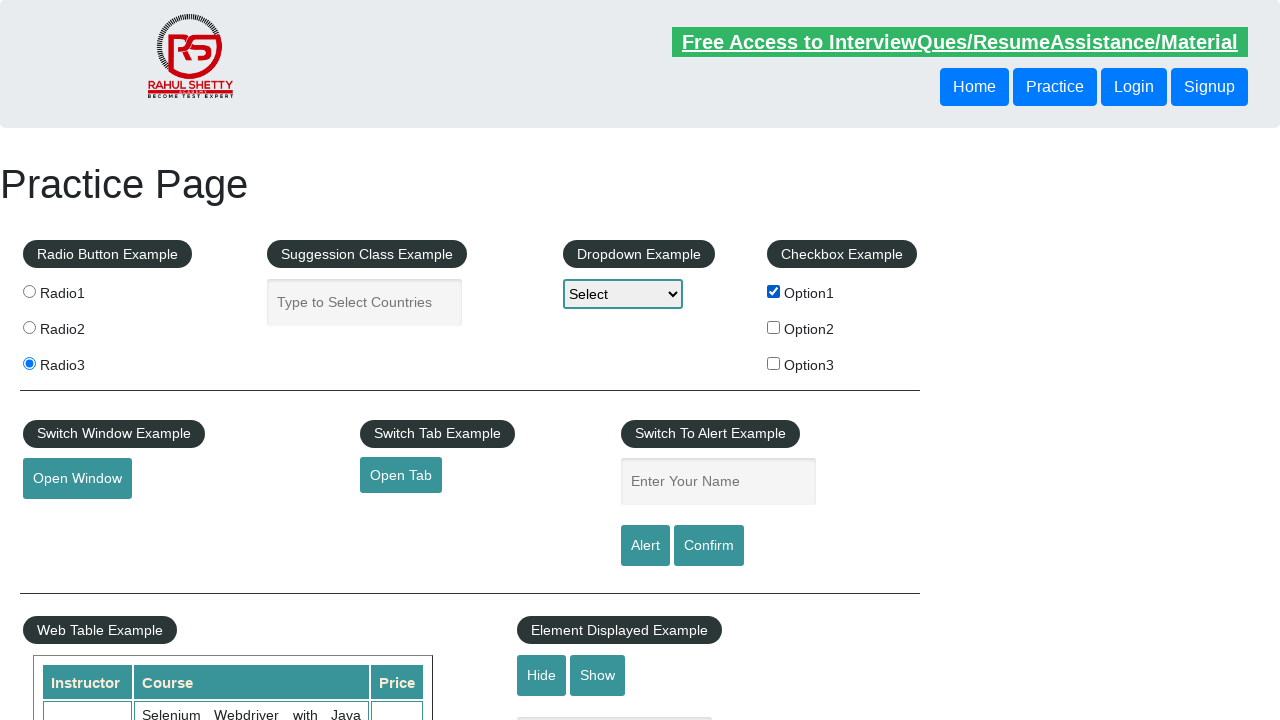

Clicked an unchecked checkbox at (774, 327) on input[type='checkbox'] >> nth=1
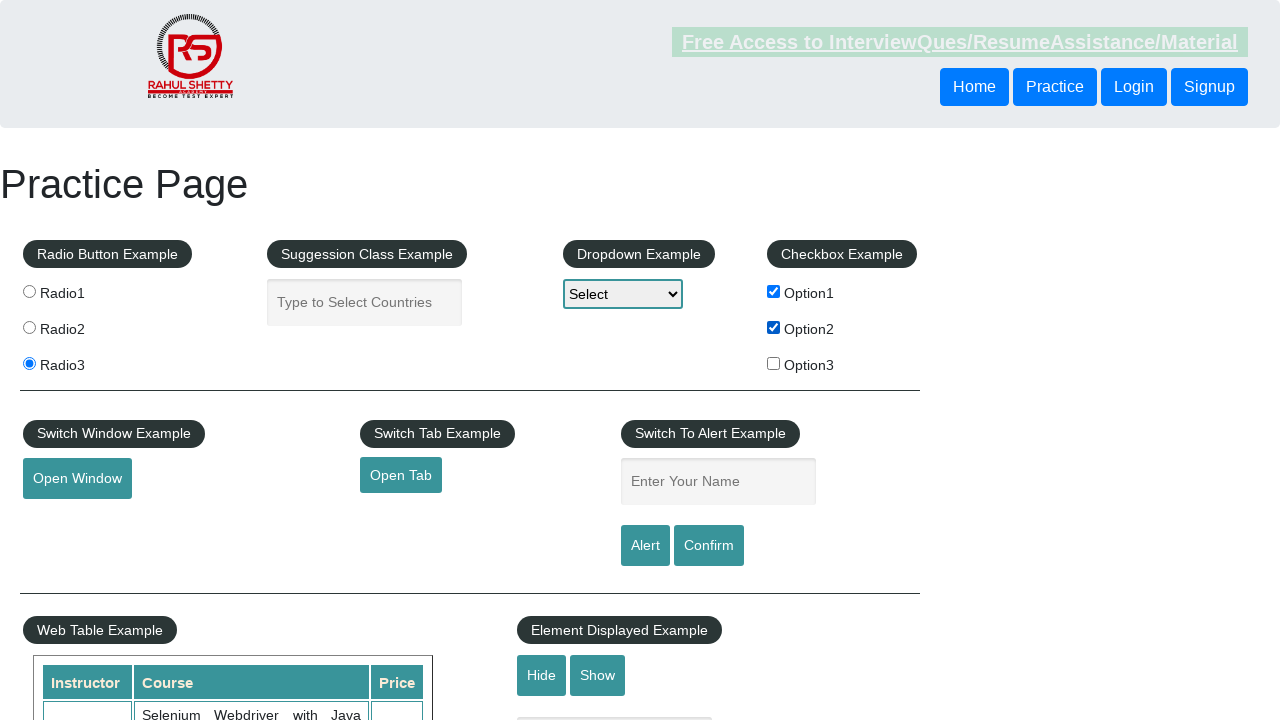

Clicked an unchecked checkbox at (774, 363) on input[type='checkbox'] >> nth=2
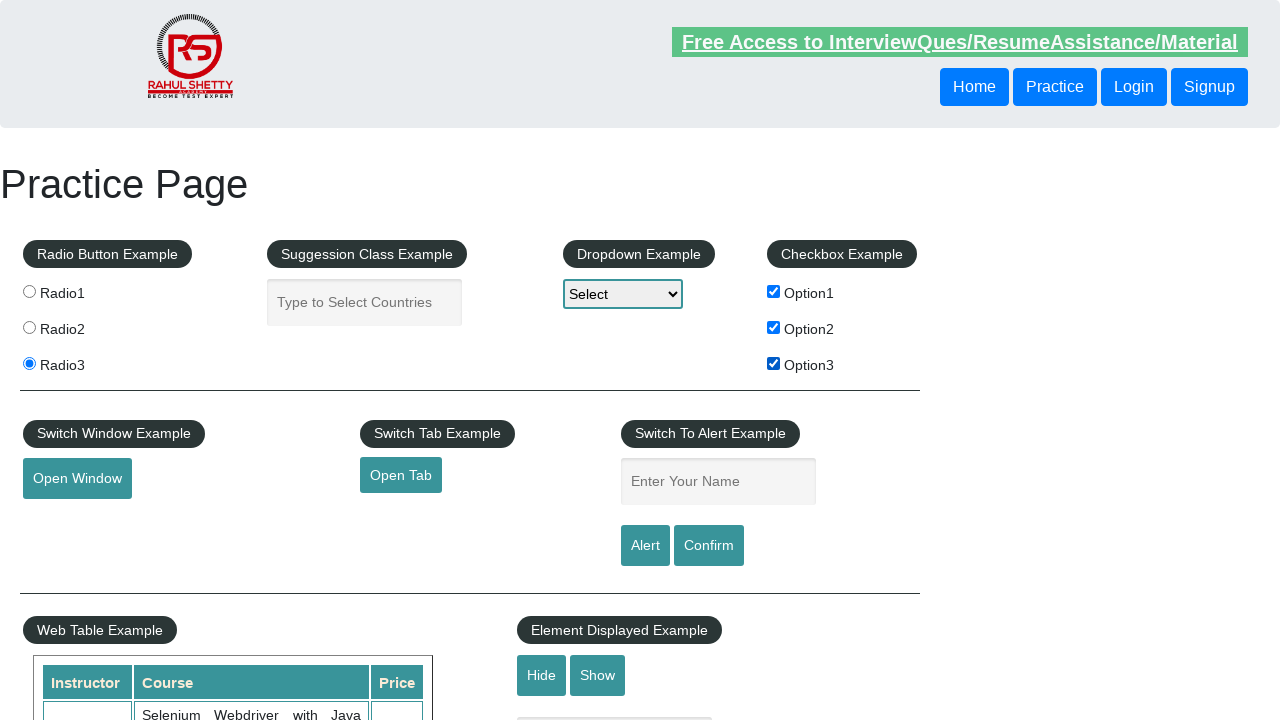

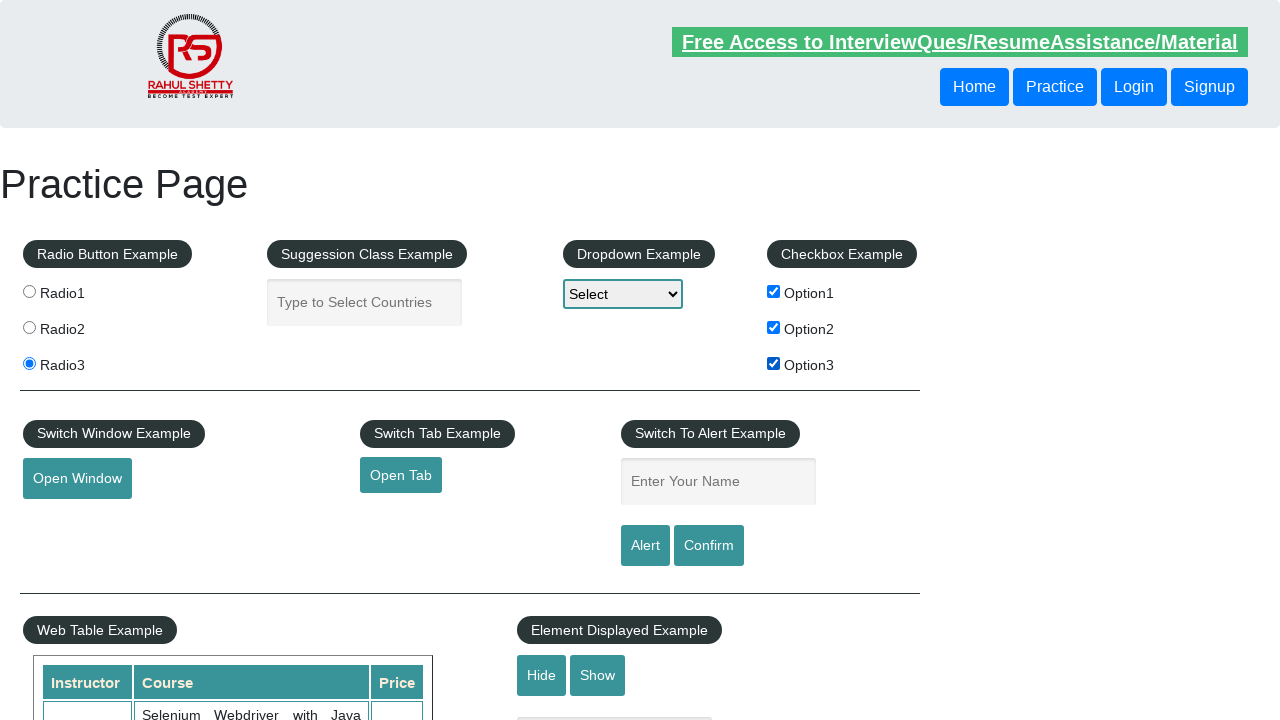